Navigates to an e-commerce practice site and adds a cucumber product to the shopping cart by finding it in the product list

Starting URL: https://rahulshettyacademy.com/seleniumPractise/

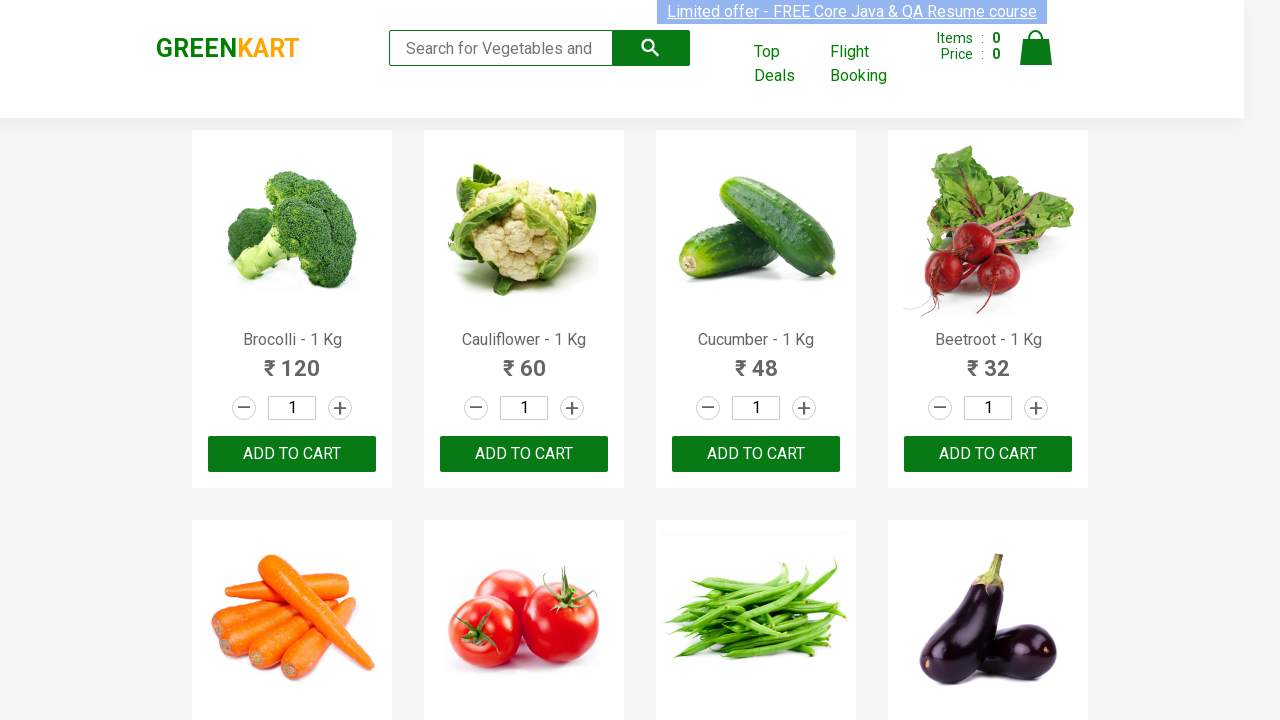

Waited for product list to load
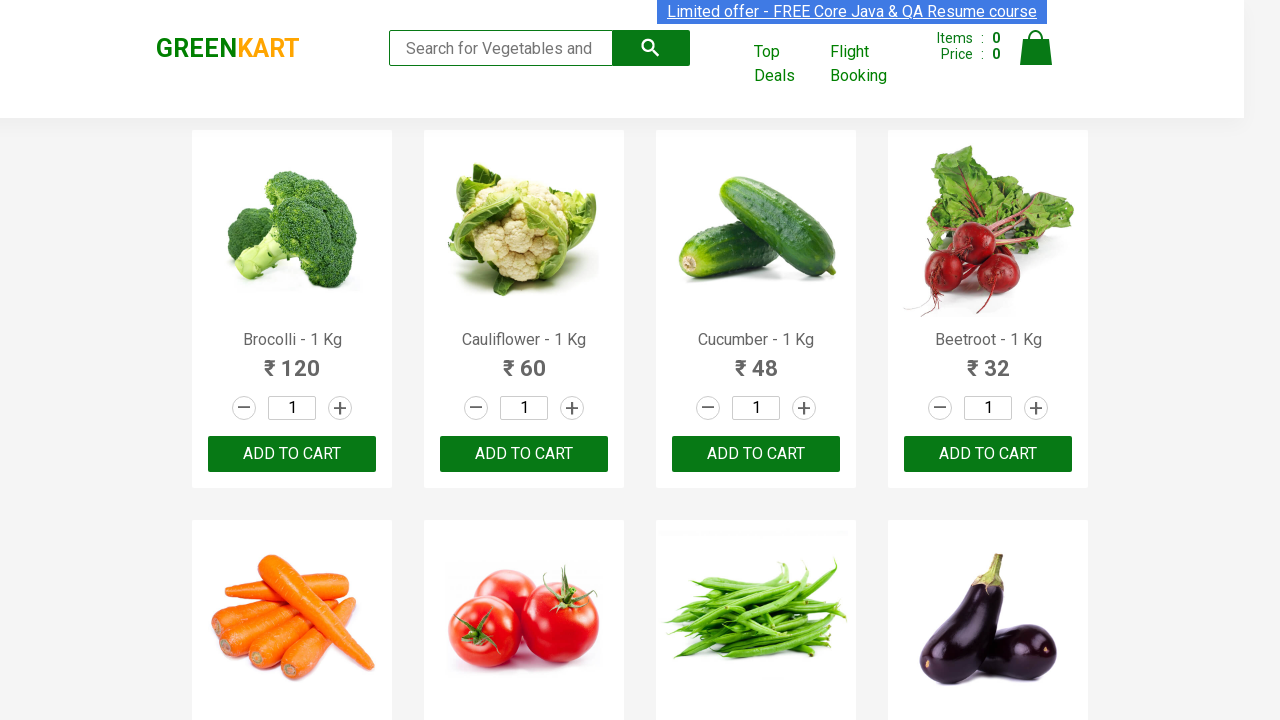

Retrieved all product name elements from the page
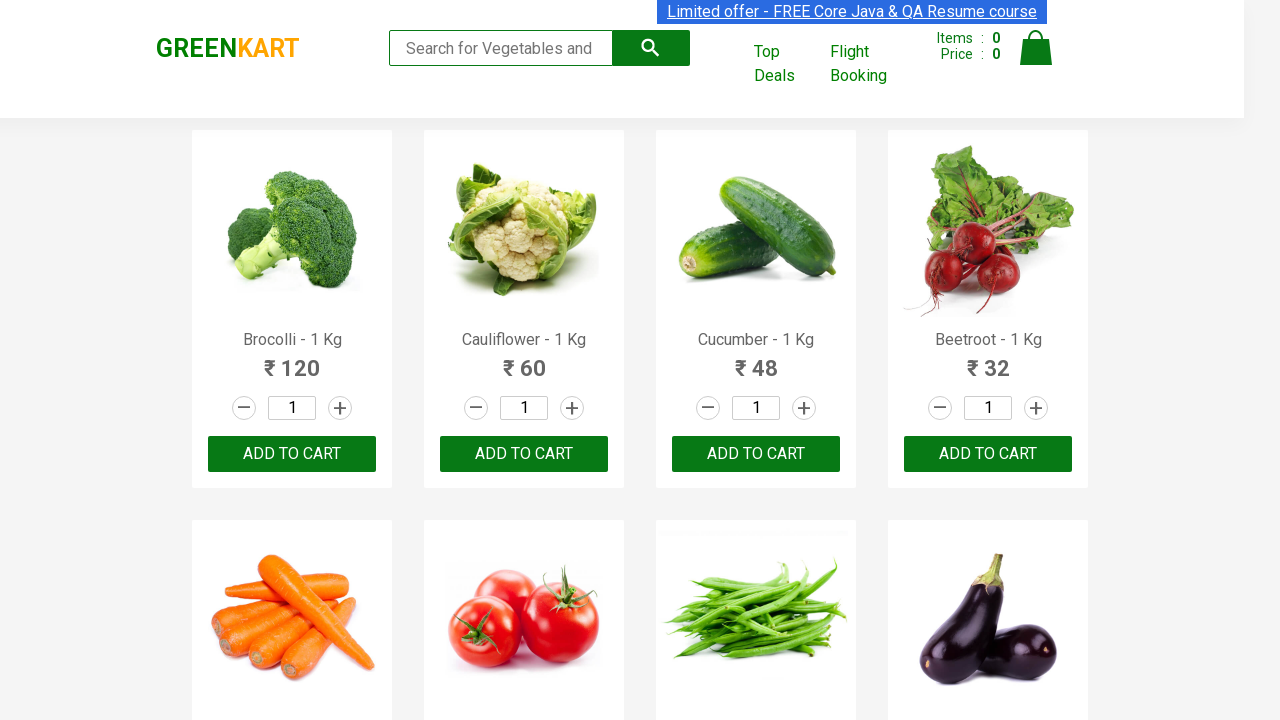

Retrieved all 'ADD TO CART' buttons from the page
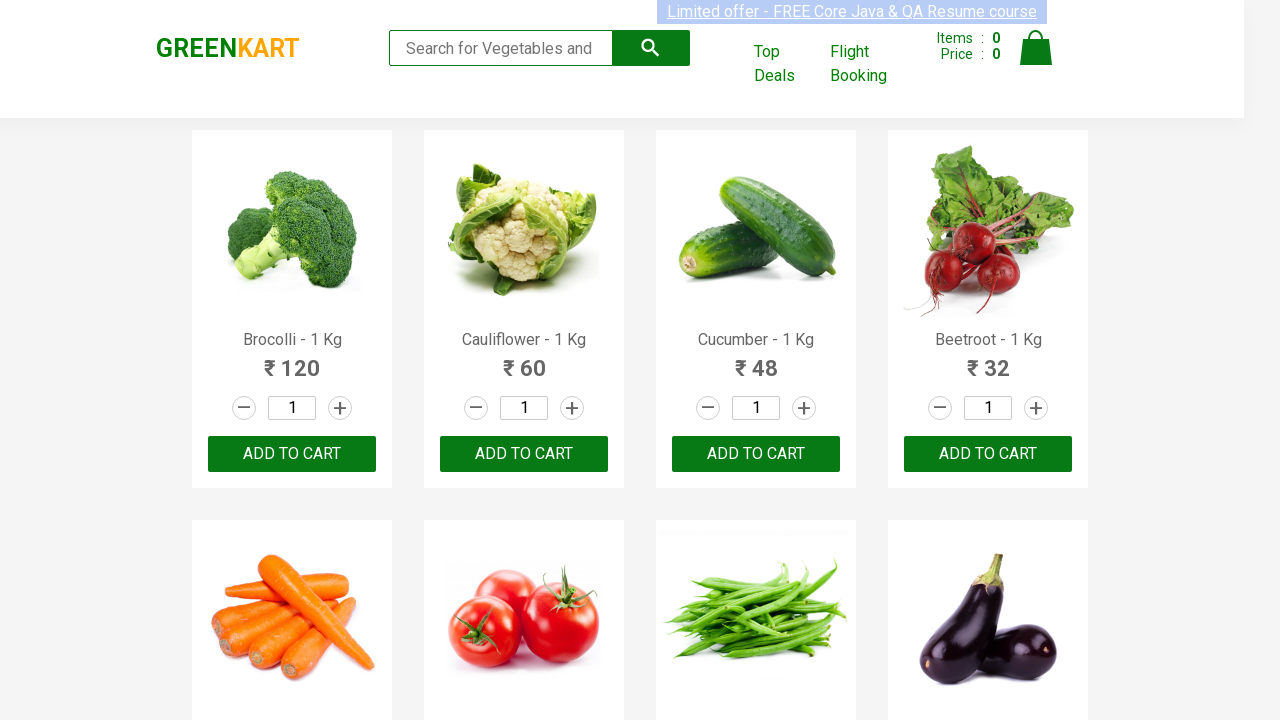

Found cucumber product and clicked 'ADD TO CART' button at (756, 454) on button:text('ADD TO CART') >> nth=2
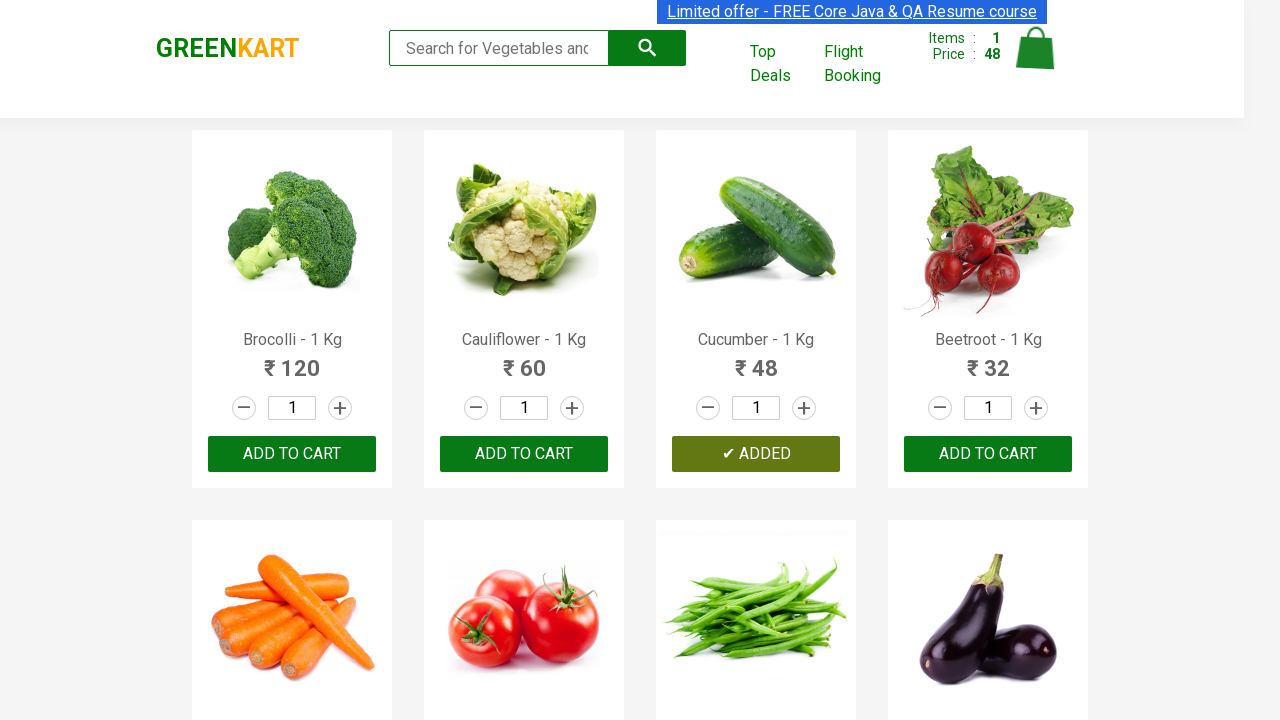

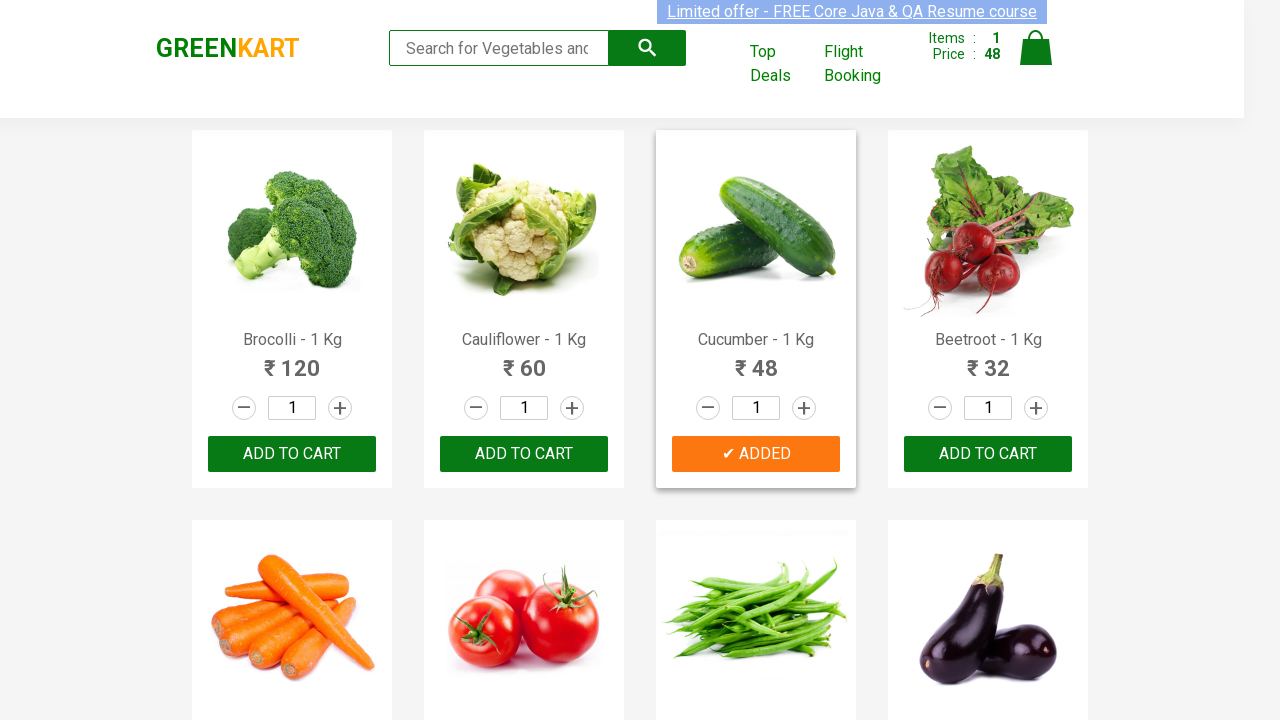